Clicks on the Shadow DOM link from the main page and verifies the Shadow DOM page loads

Starting URL: http://uitestingplayground.com/

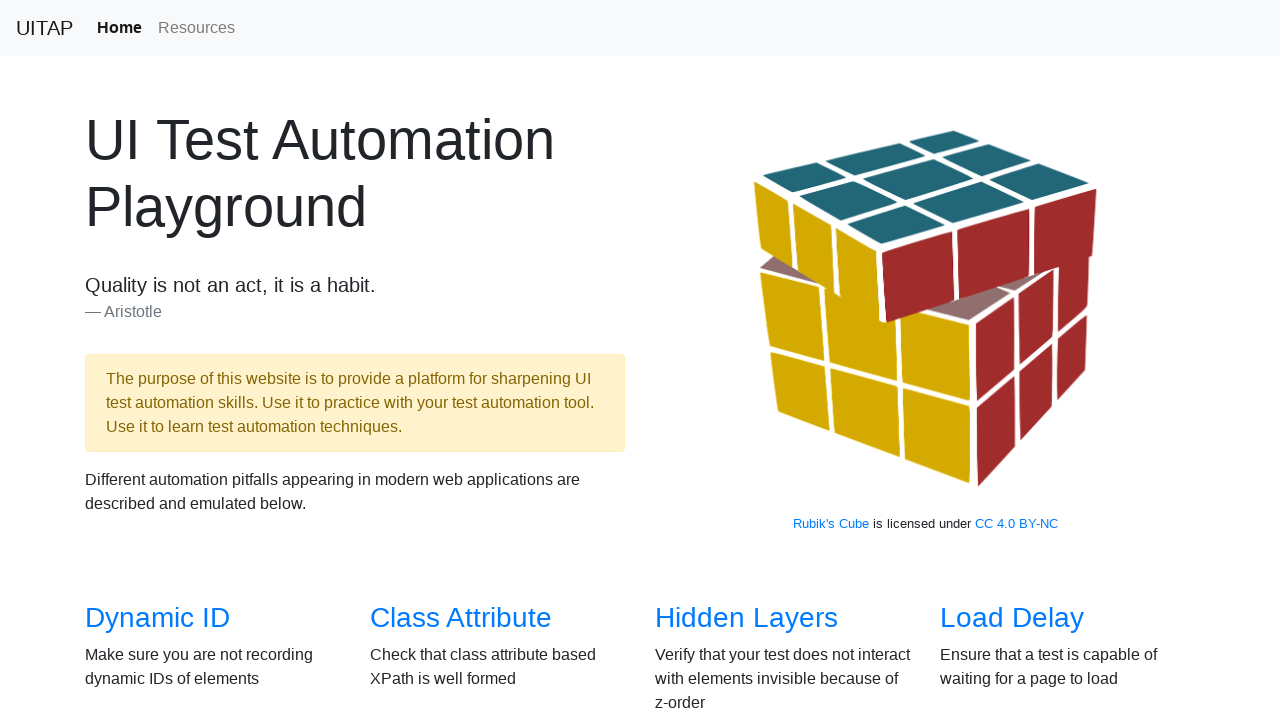

Clicked on the Shadow DOM link from the main page at (458, 386) on a[href='/shadowdom']
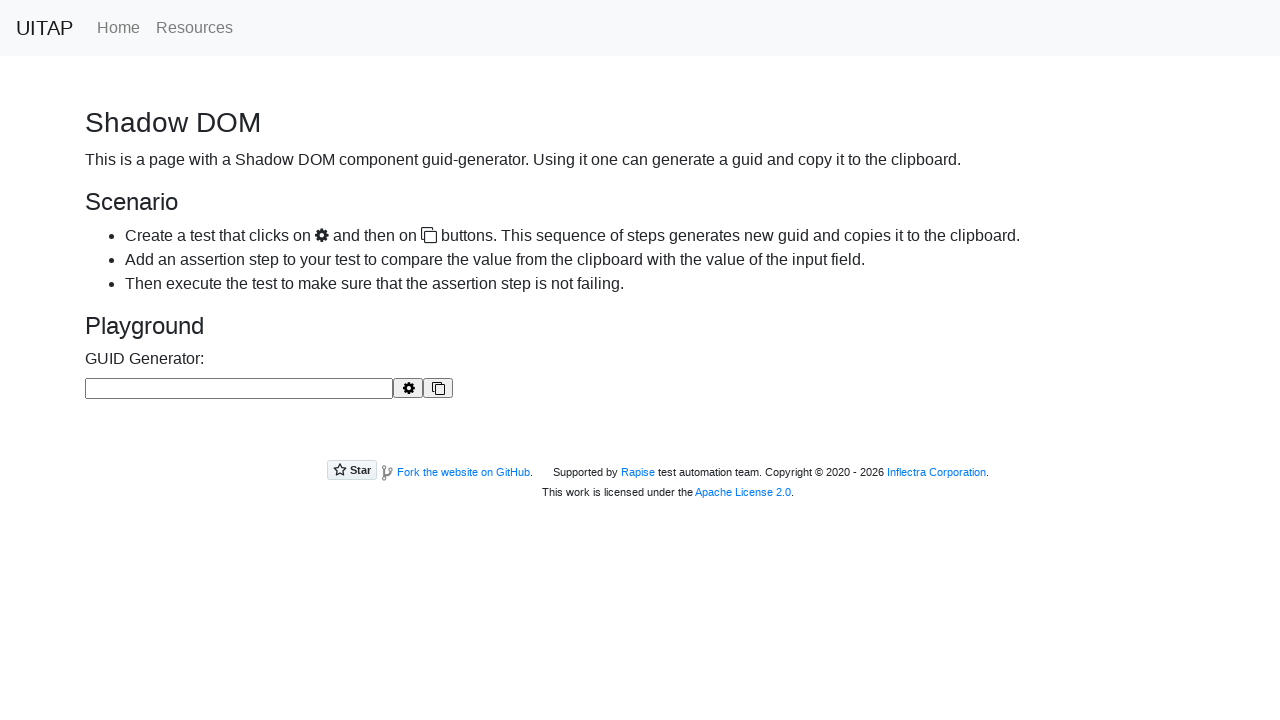

Shadow DOM page loaded and title verified
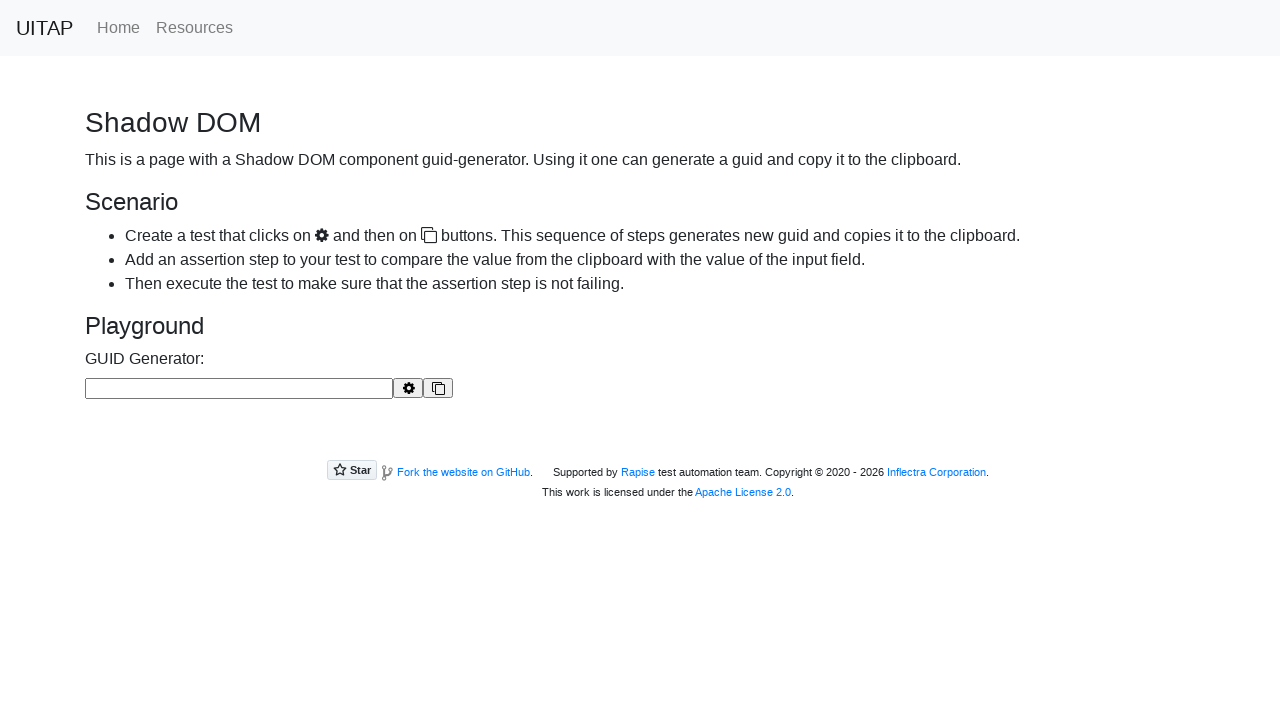

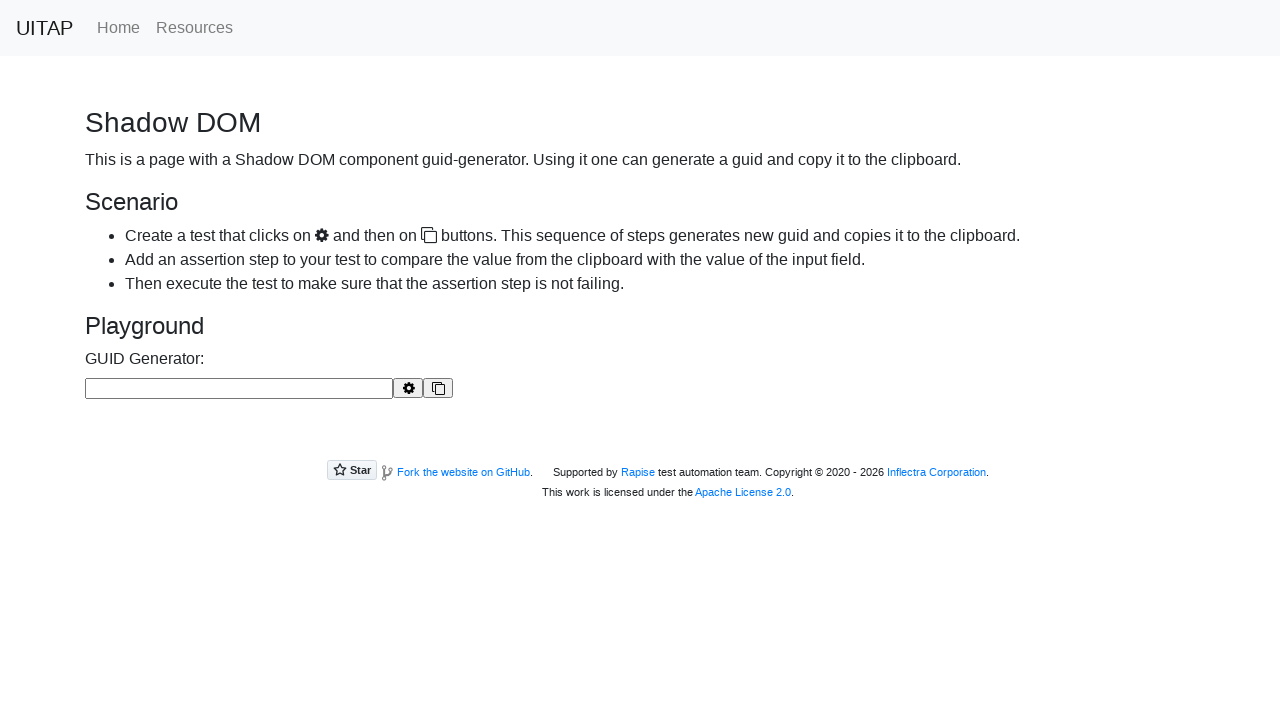